Tests the practice form by filling in personal details (first name, last name, email, gender, phone number), submitting the form, and verifying the confirmation modal appears.

Starting URL: https://demoqa.com/automation-practice-form

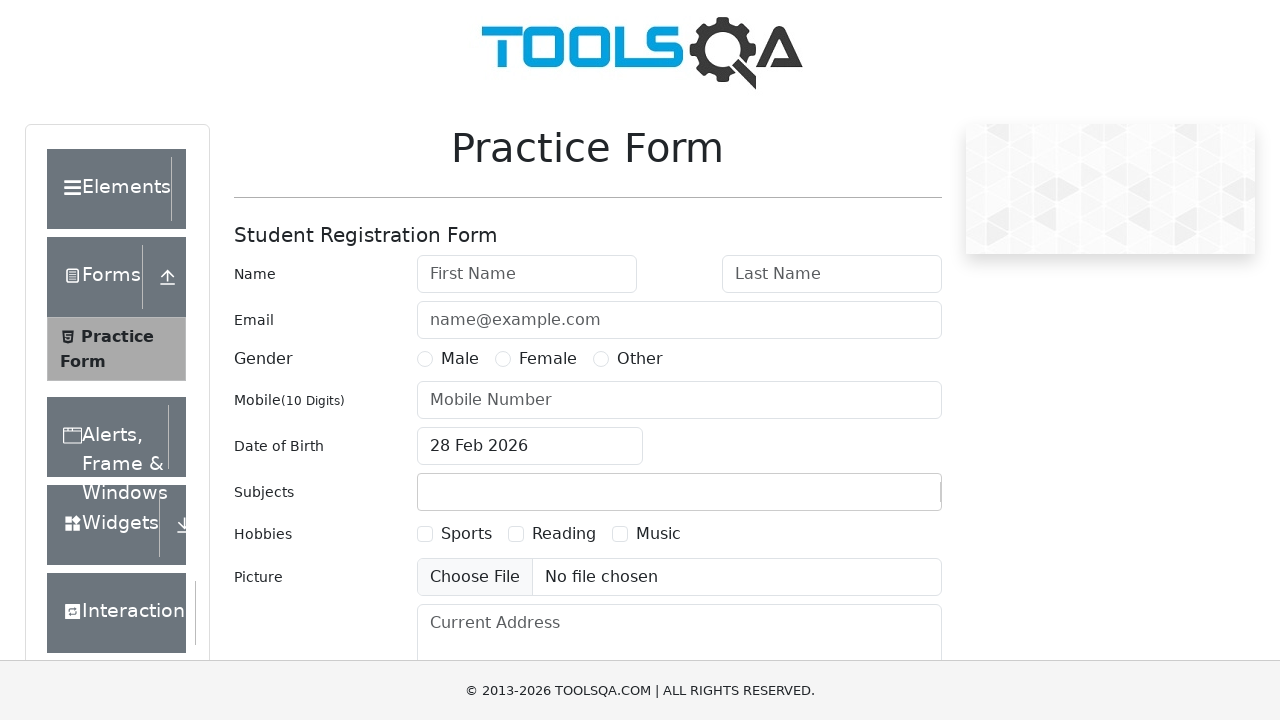

Filled first name field with 'TestFirstName' on #firstName
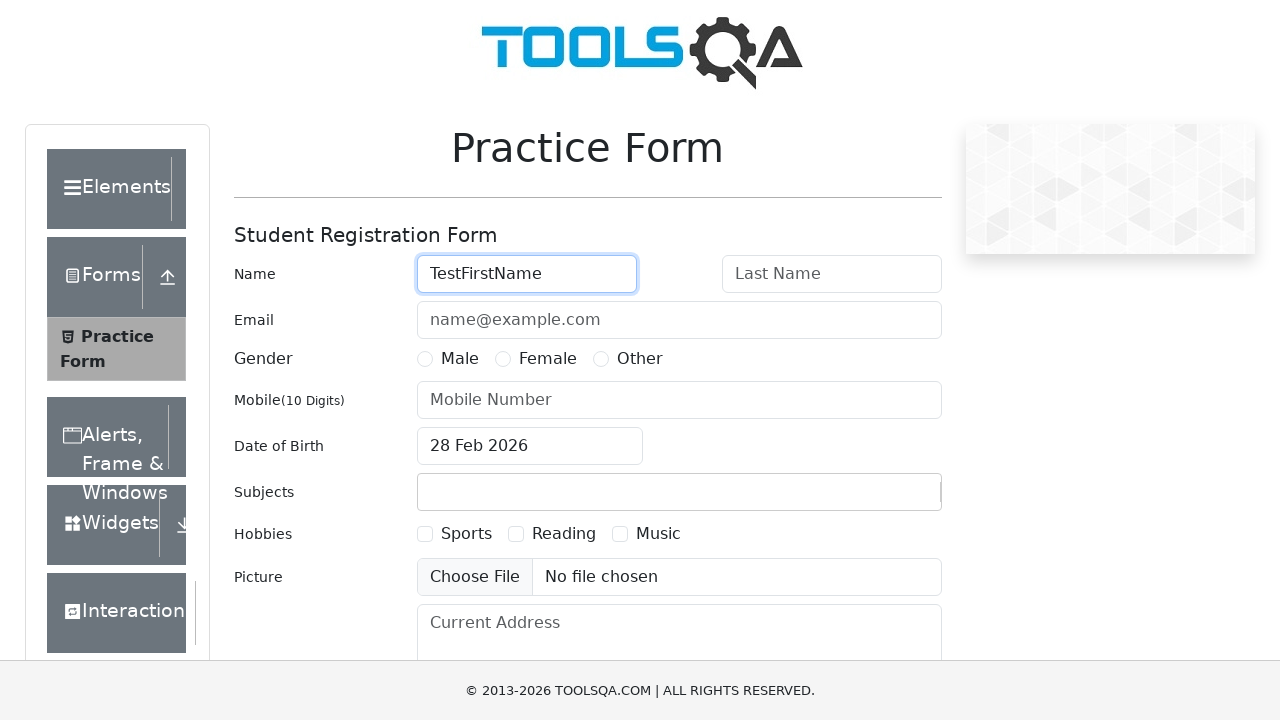

Filled last name field with 'TestLastName' on #lastName
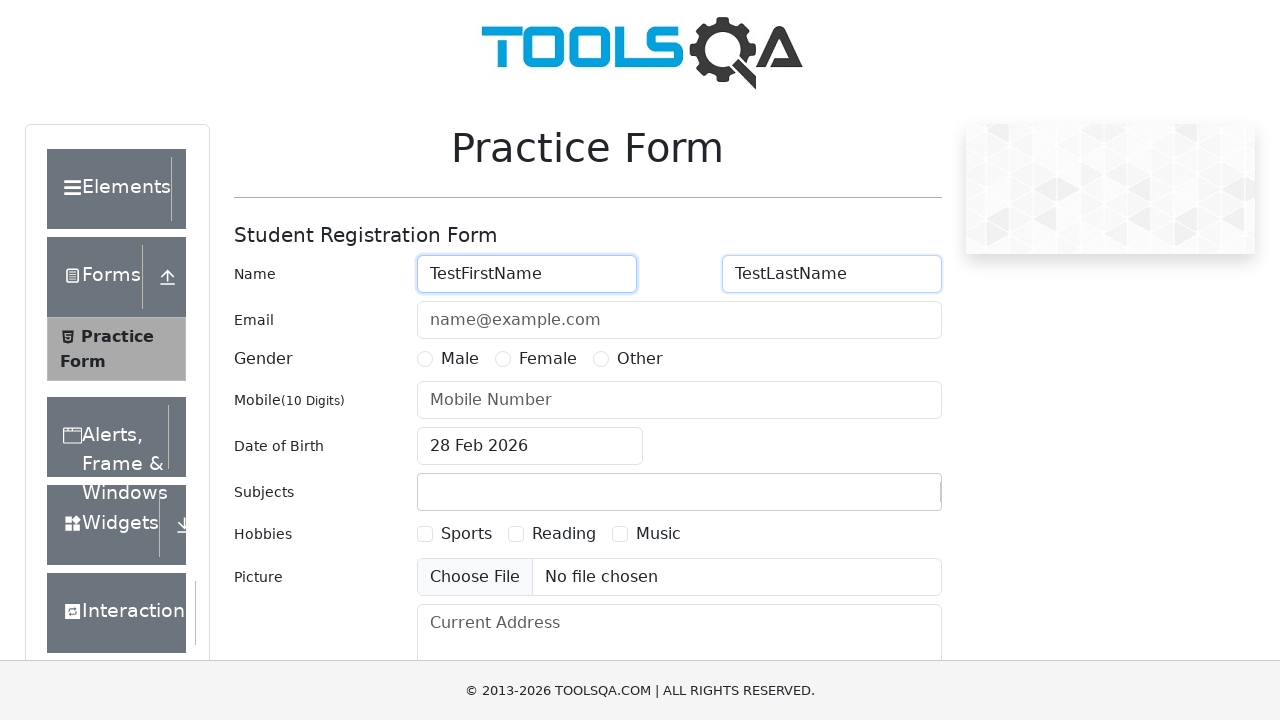

Filled email field with 'testemail@gmail.com' on #userEmail
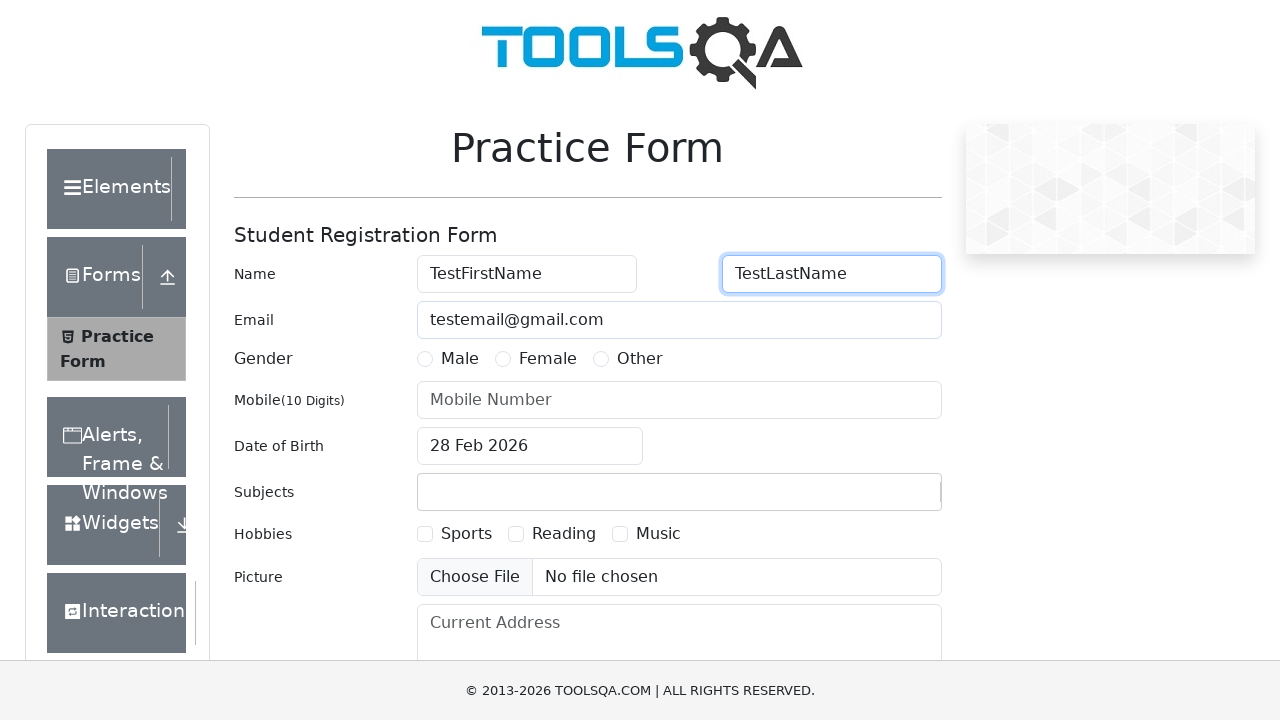

Selected Male gender option at (460, 359) on label[for='gender-radio-1']
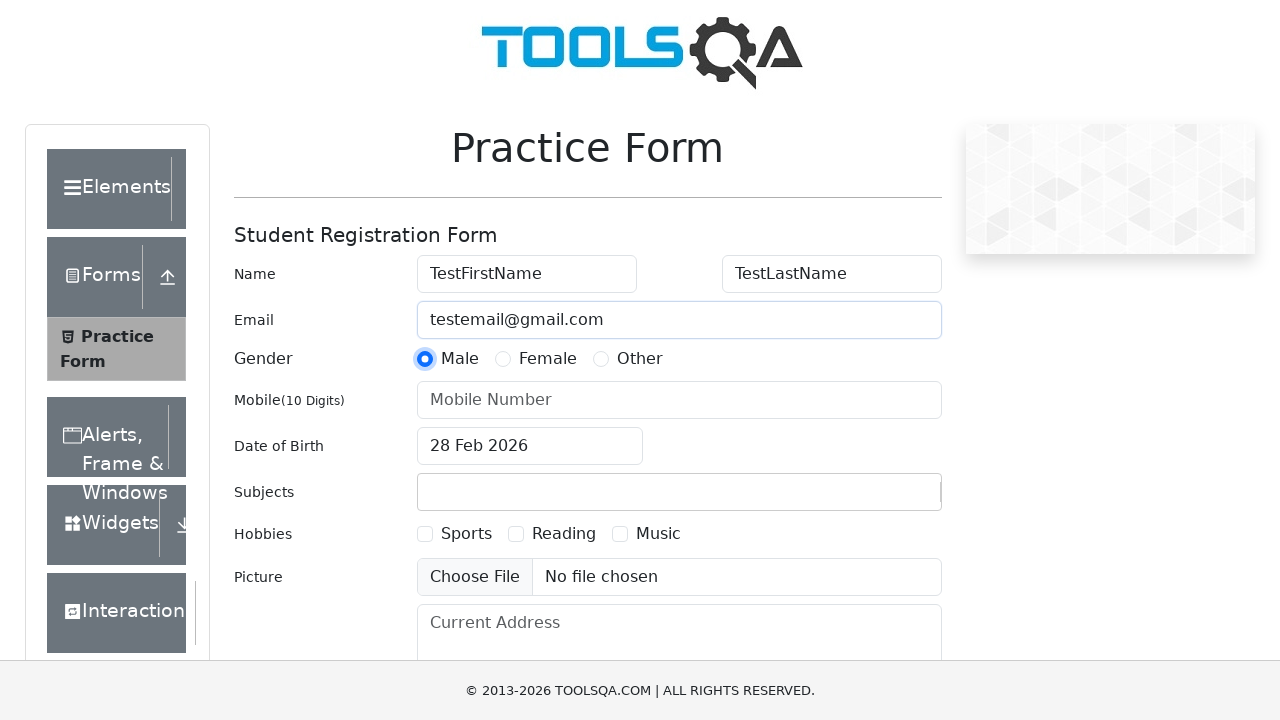

Filled phone number field with '1111111111' on #userNumber
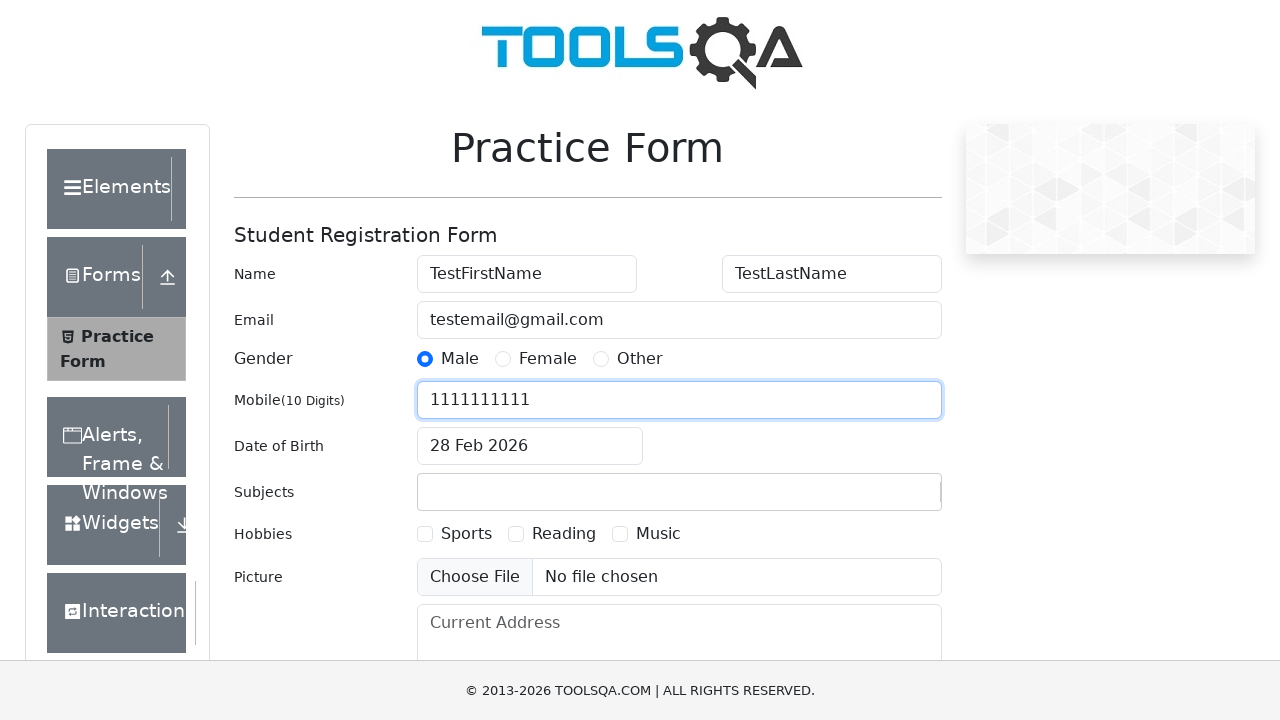

Clicked submit button to submit the form at (885, 499) on #submit
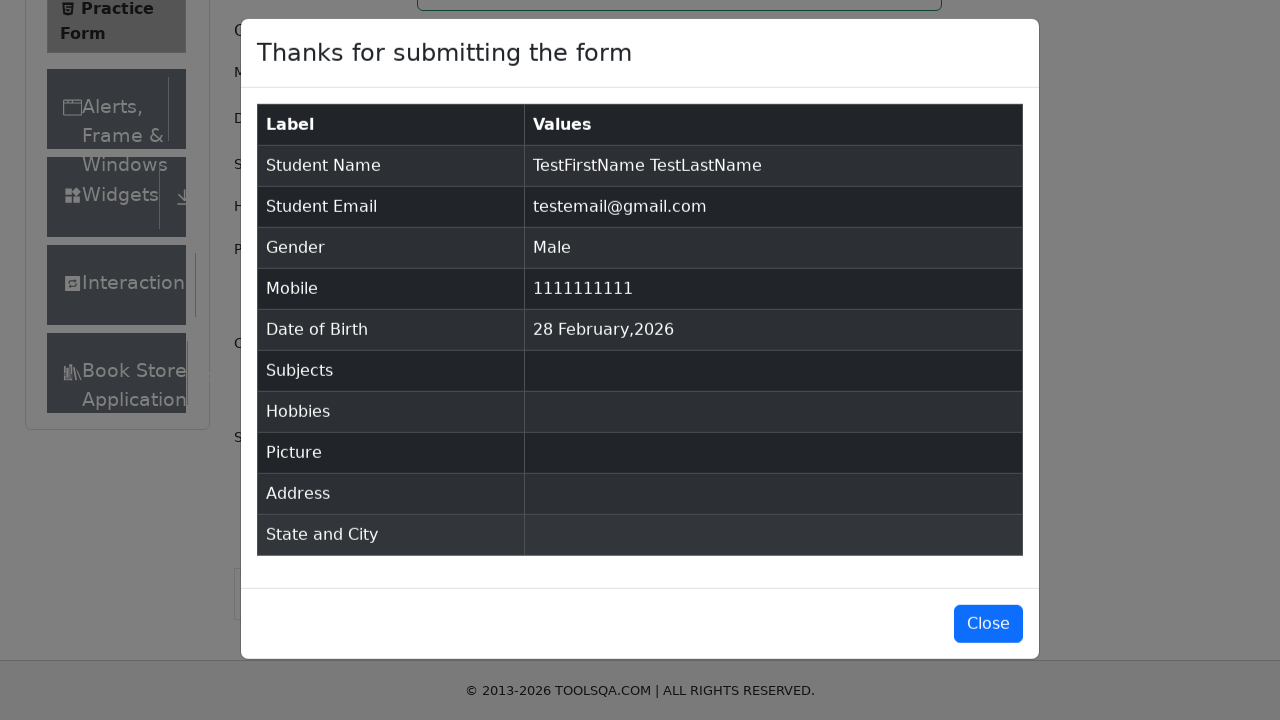

Confirmation modal appeared successfully
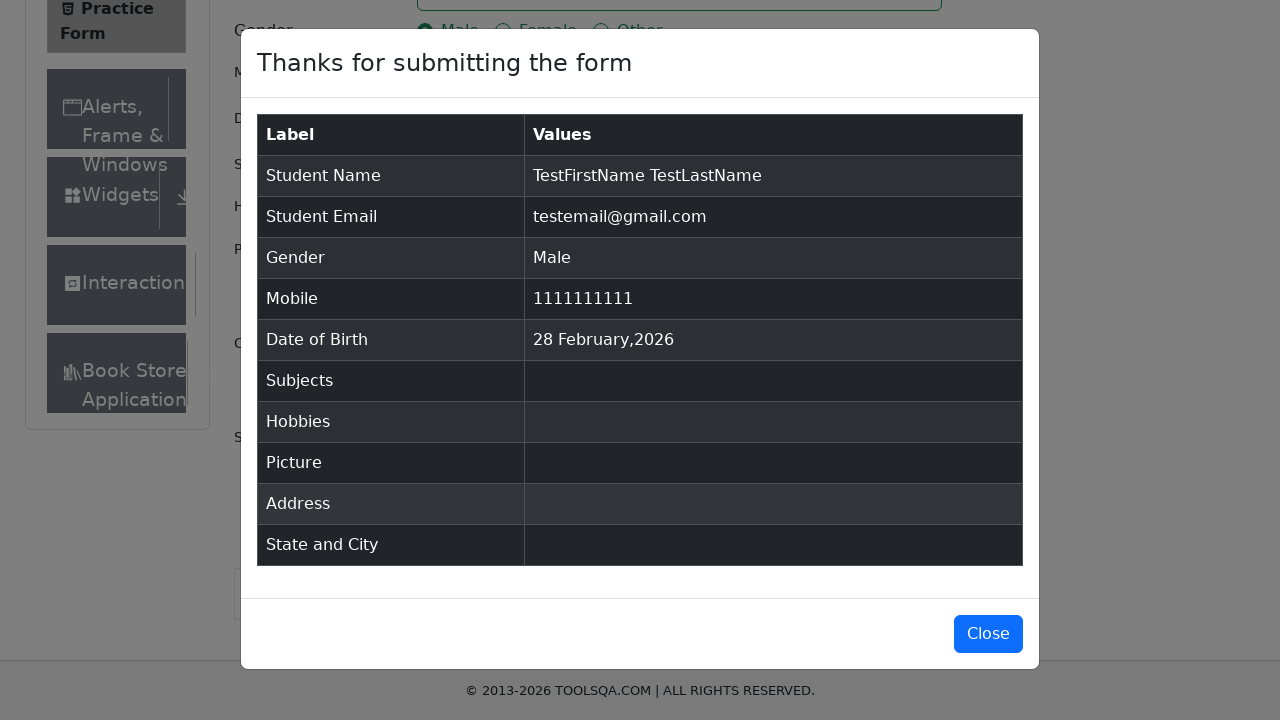

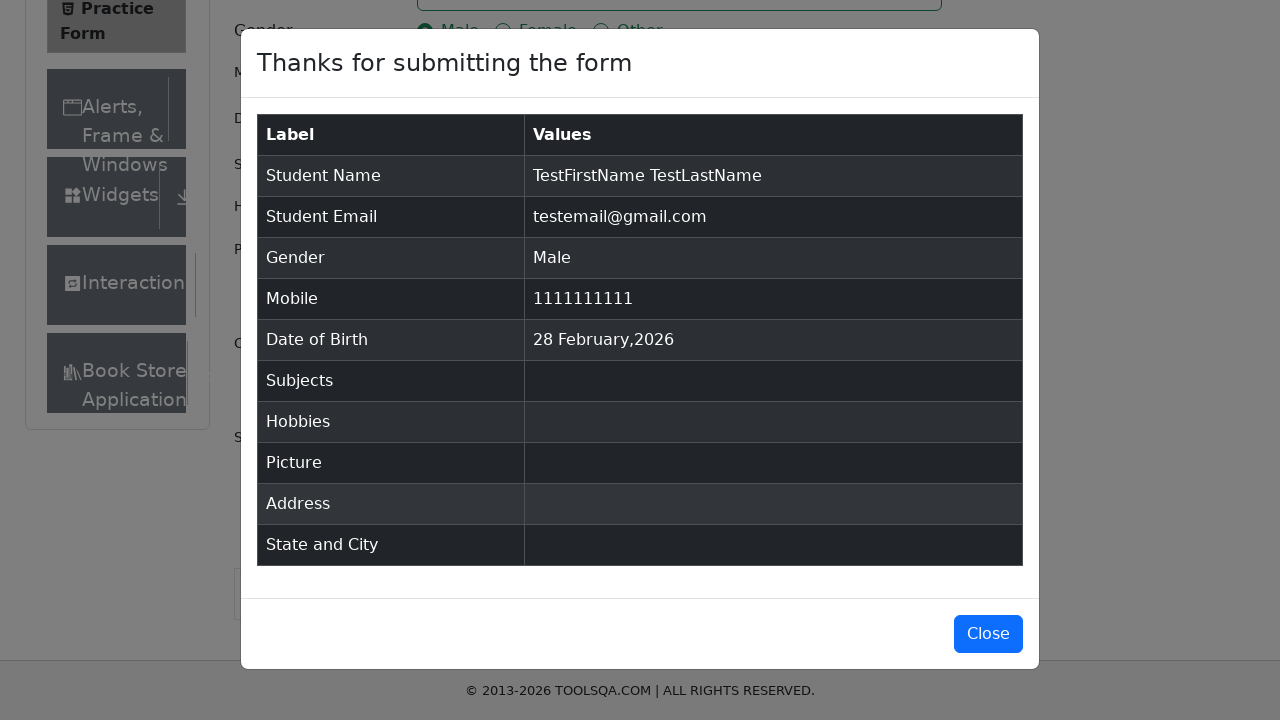